Tests dropdown selection functionality by selecting options using different methods: by value, by index, and by visible text on a practice automation website.

Starting URL: https://rahulshettyacademy.com/AutomationPractice/

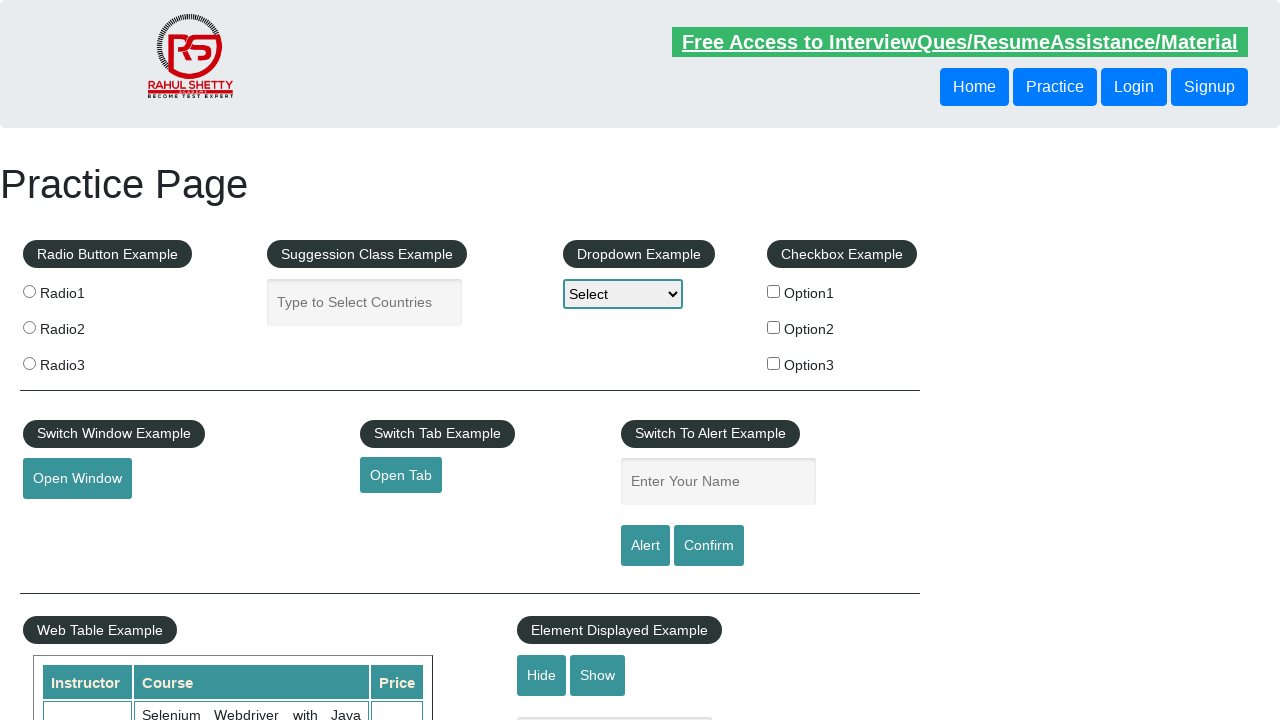

Selected dropdown option by value 'option2' on #dropdown-class-example
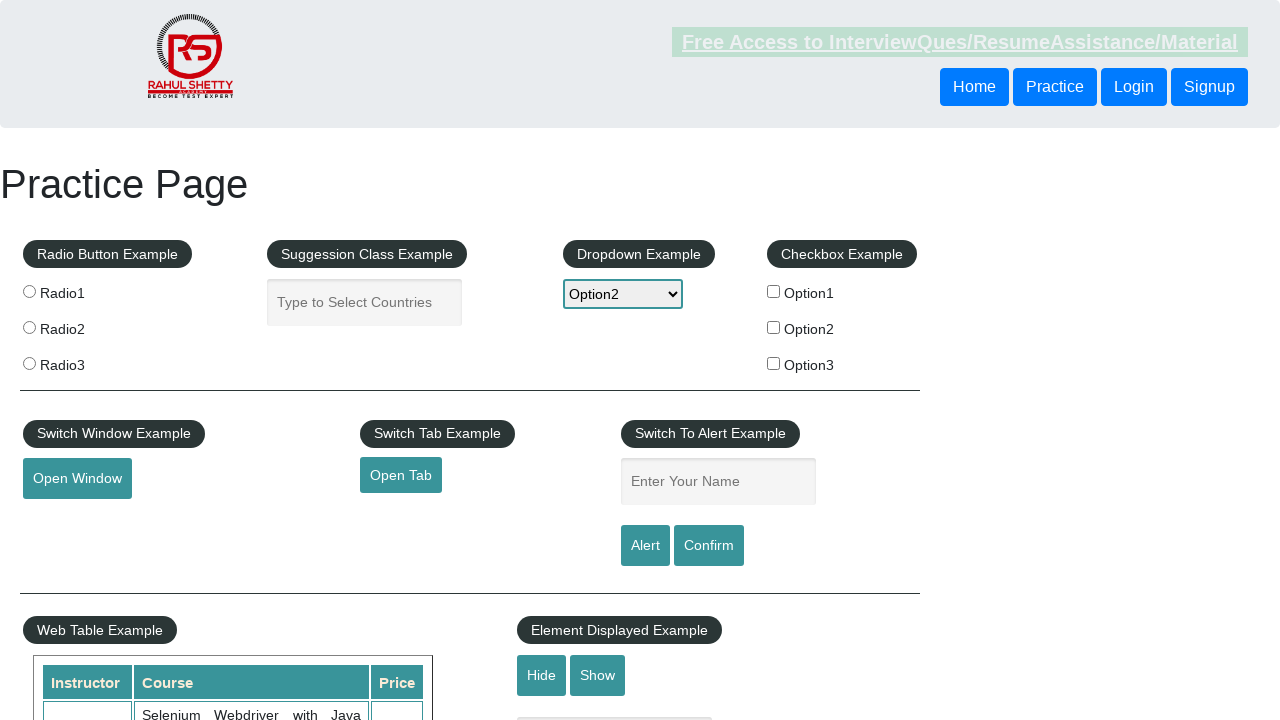

Selected dropdown option by index 3 (Option3) on #dropdown-class-example
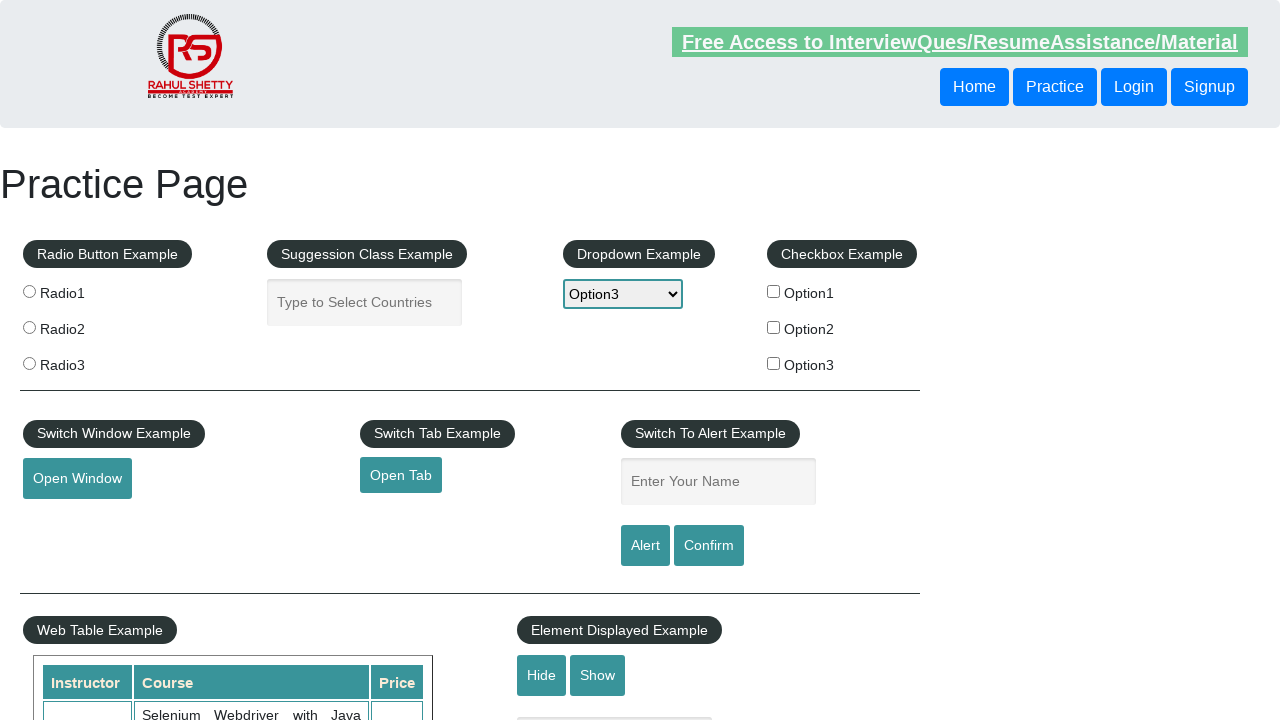

Selected dropdown option by visible text 'Option1' on #dropdown-class-example
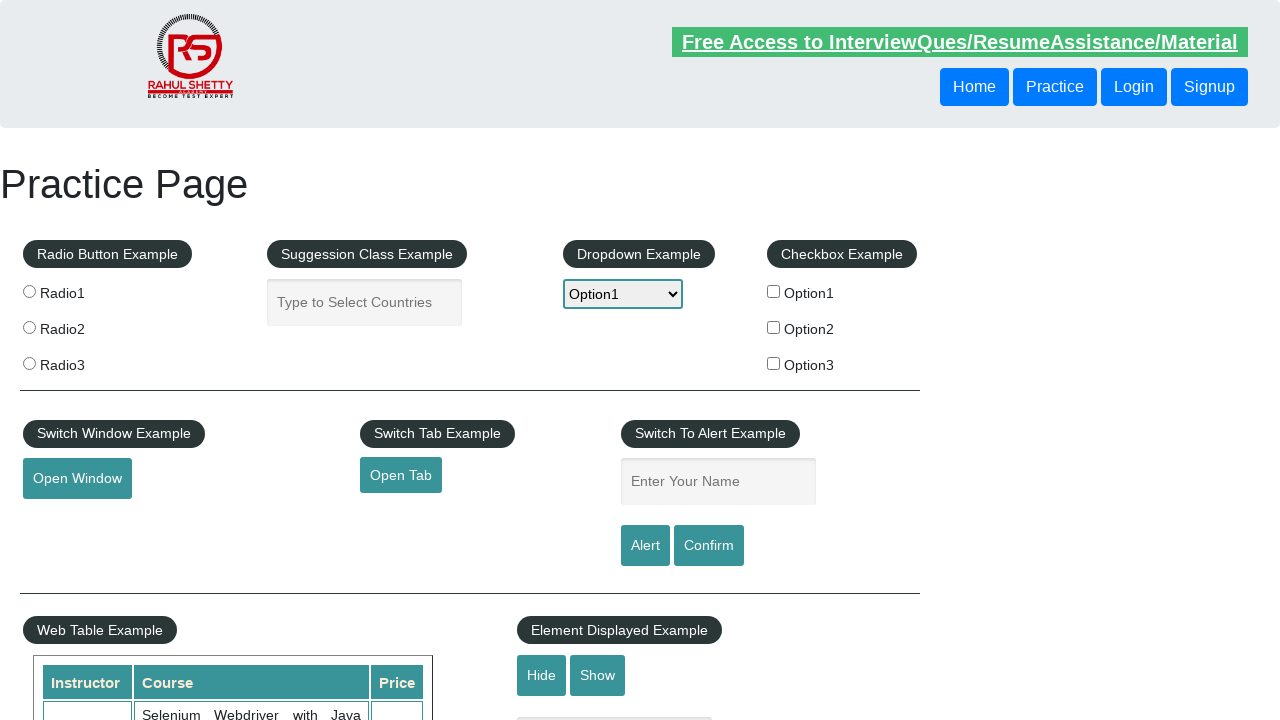

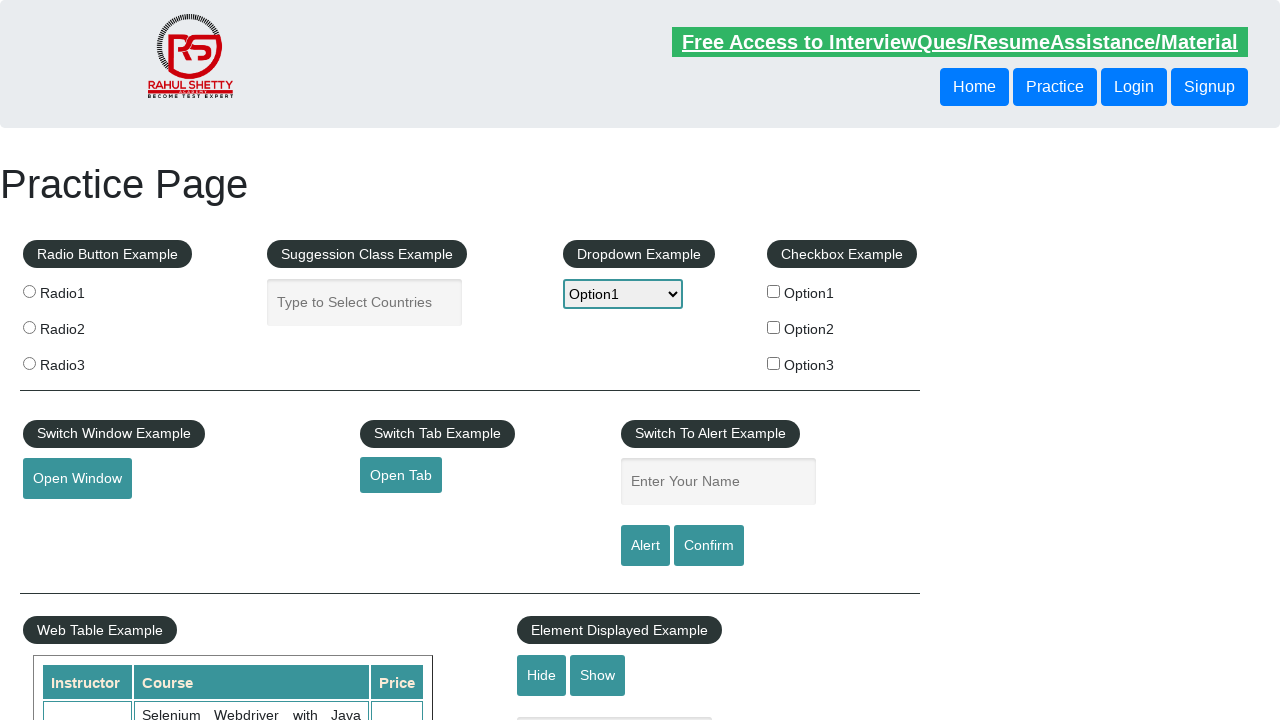